Tests drag and drop functionality by dragging an element from source to target location

Starting URL: https://demoqa.com/droppable

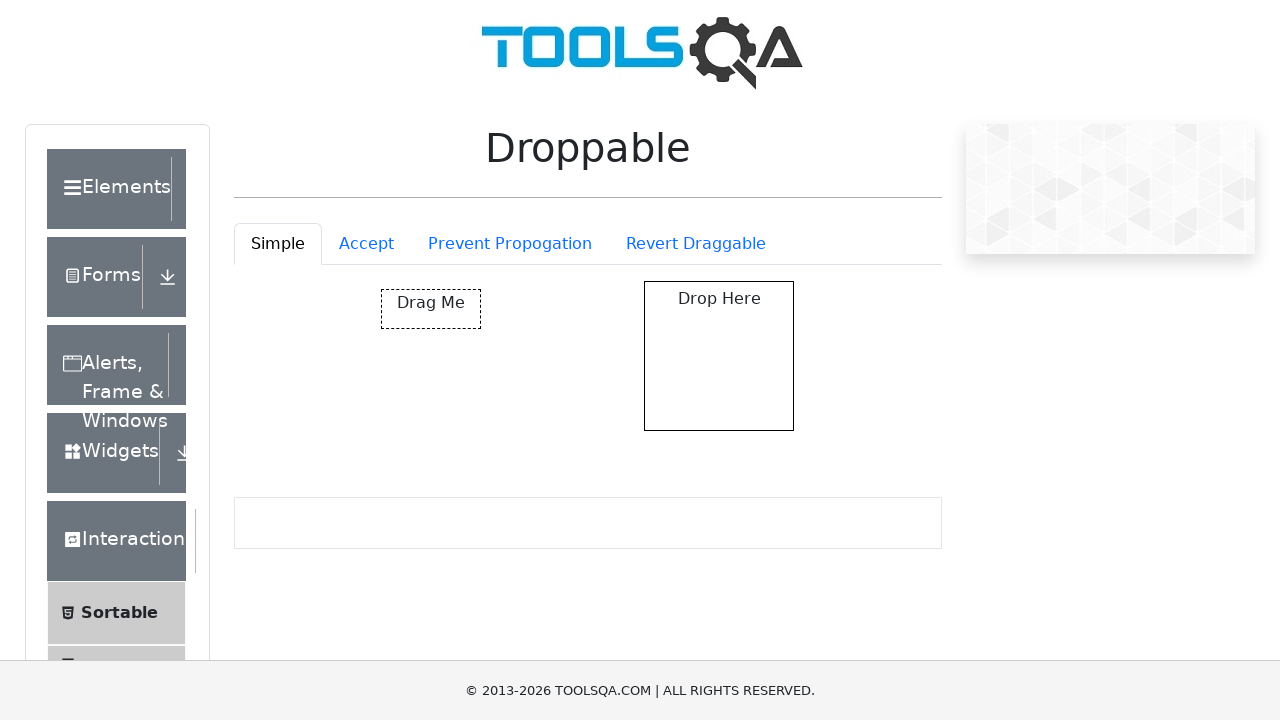

Located draggable element
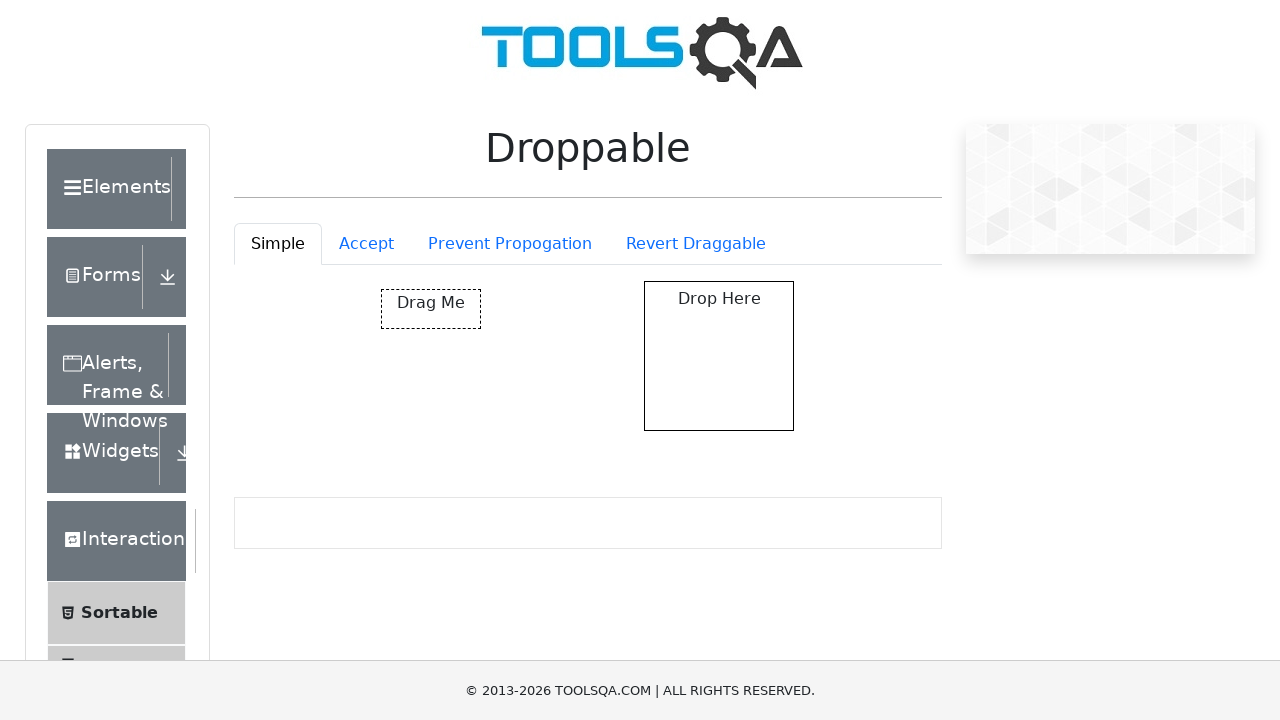

Located droppable target element
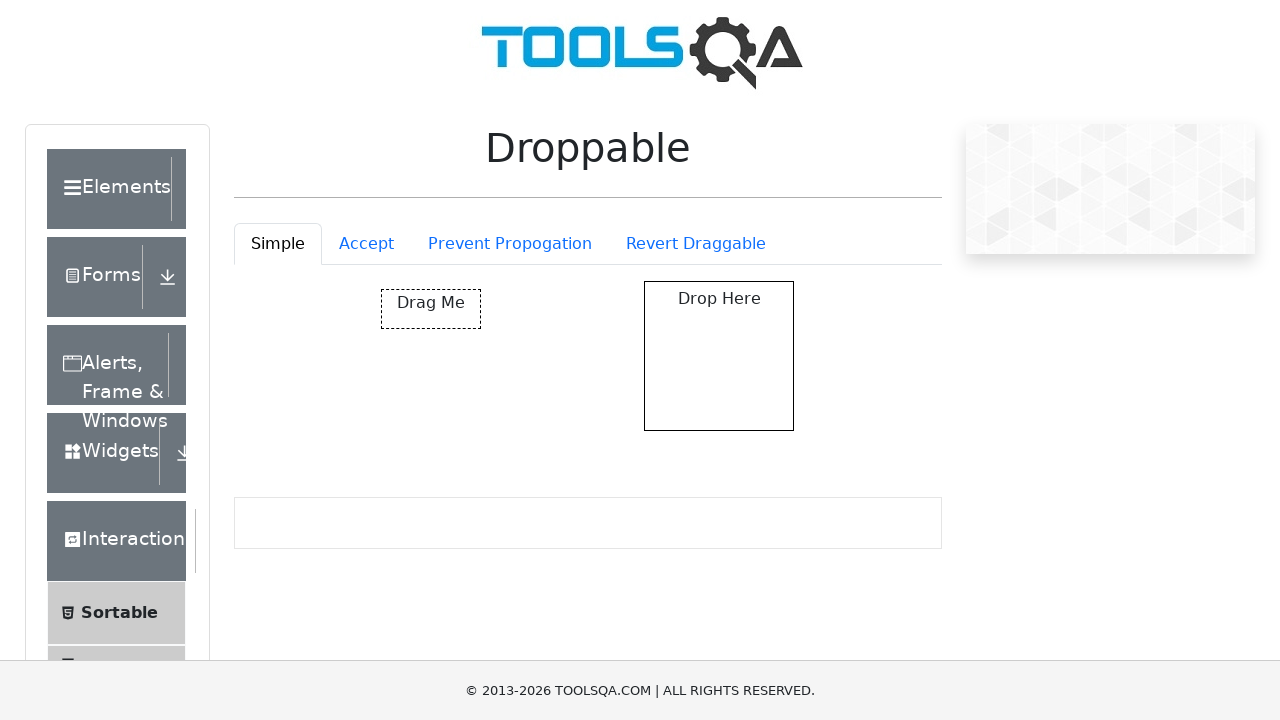

Dragged element to drop target at (719, 356)
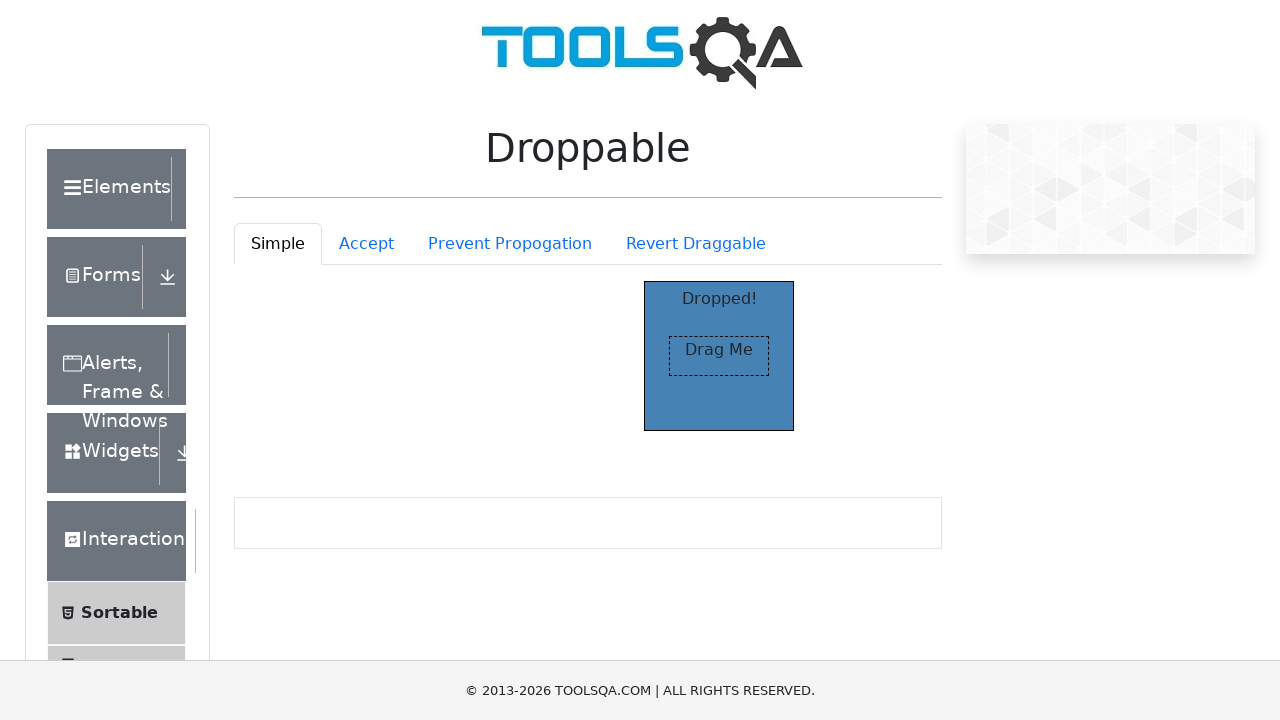

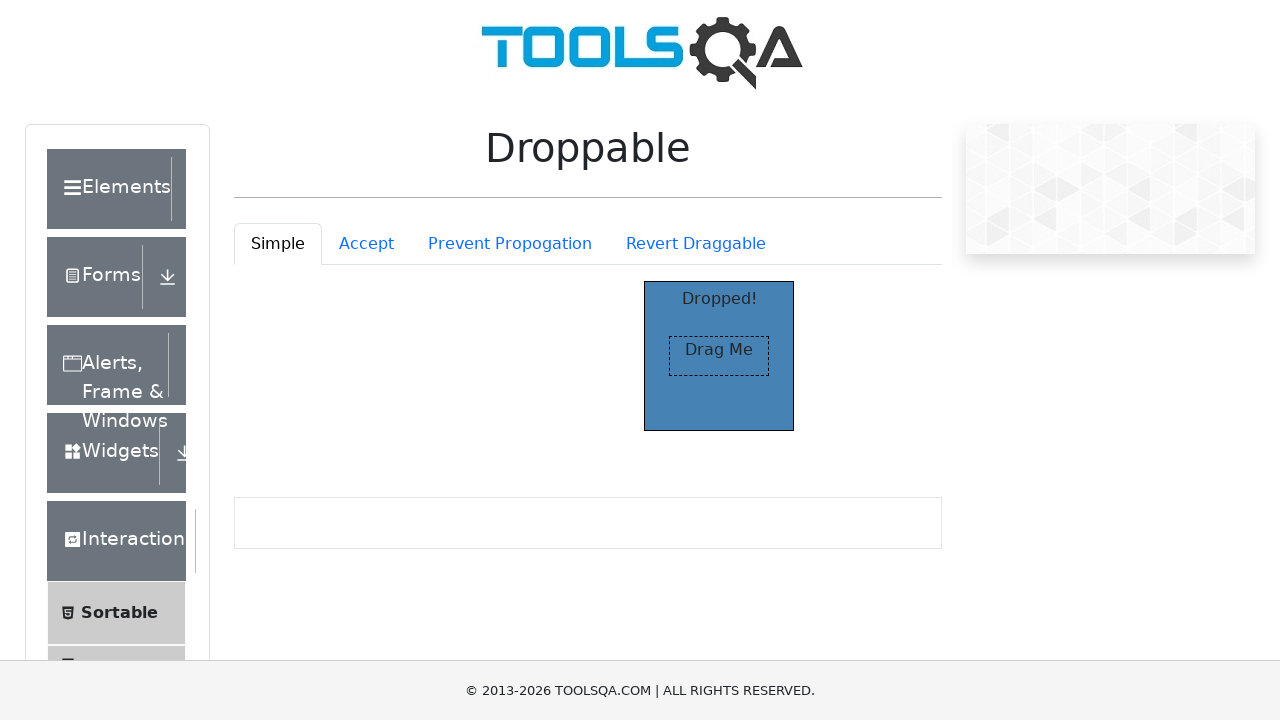